Navigates to the Swiss weather prognosis page and waits for the map container element to load, verifying that the radar/weather map is displayed.

Starting URL: https://meteo.search.ch/prognosis

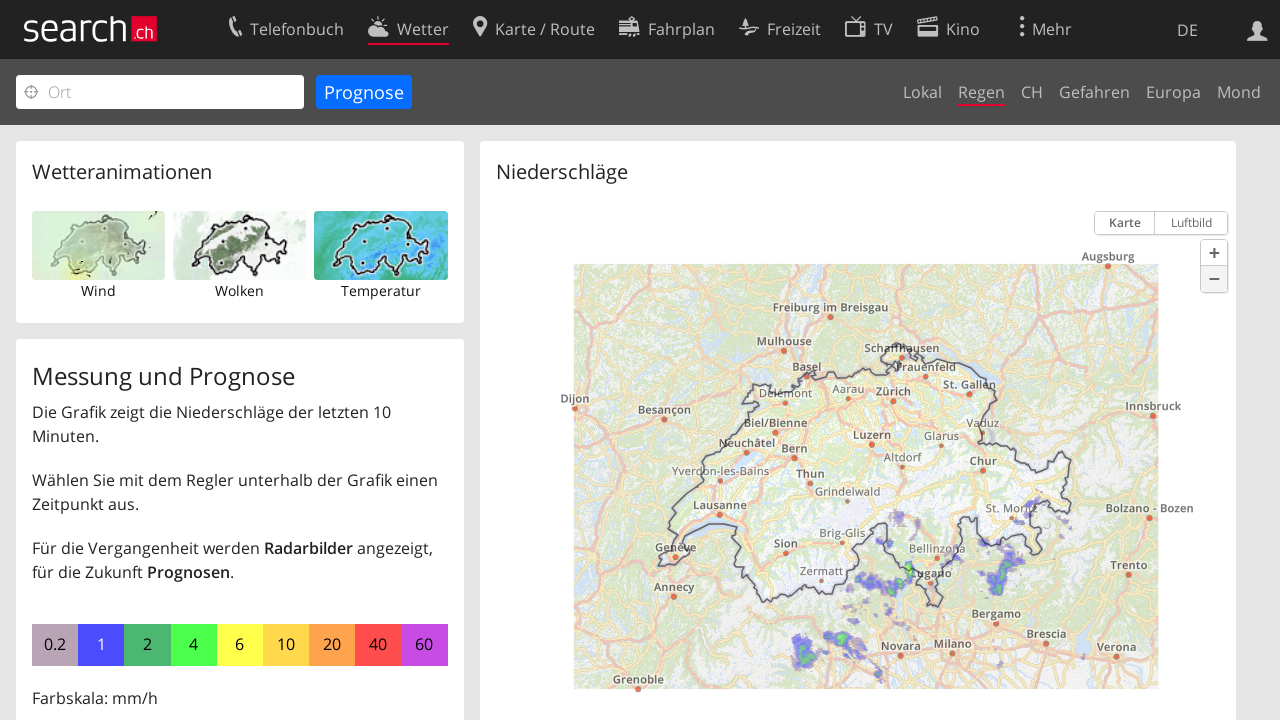

Navigated to Swiss weather prognosis page
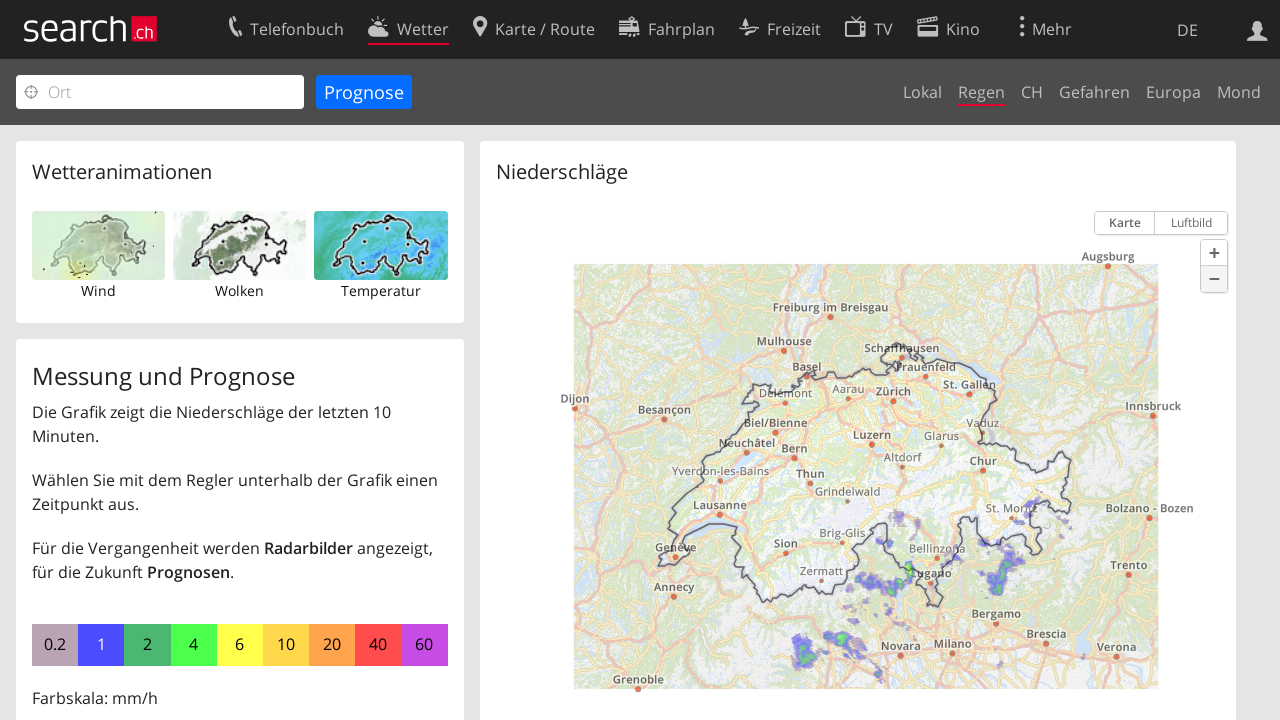

Page fully loaded with network idle
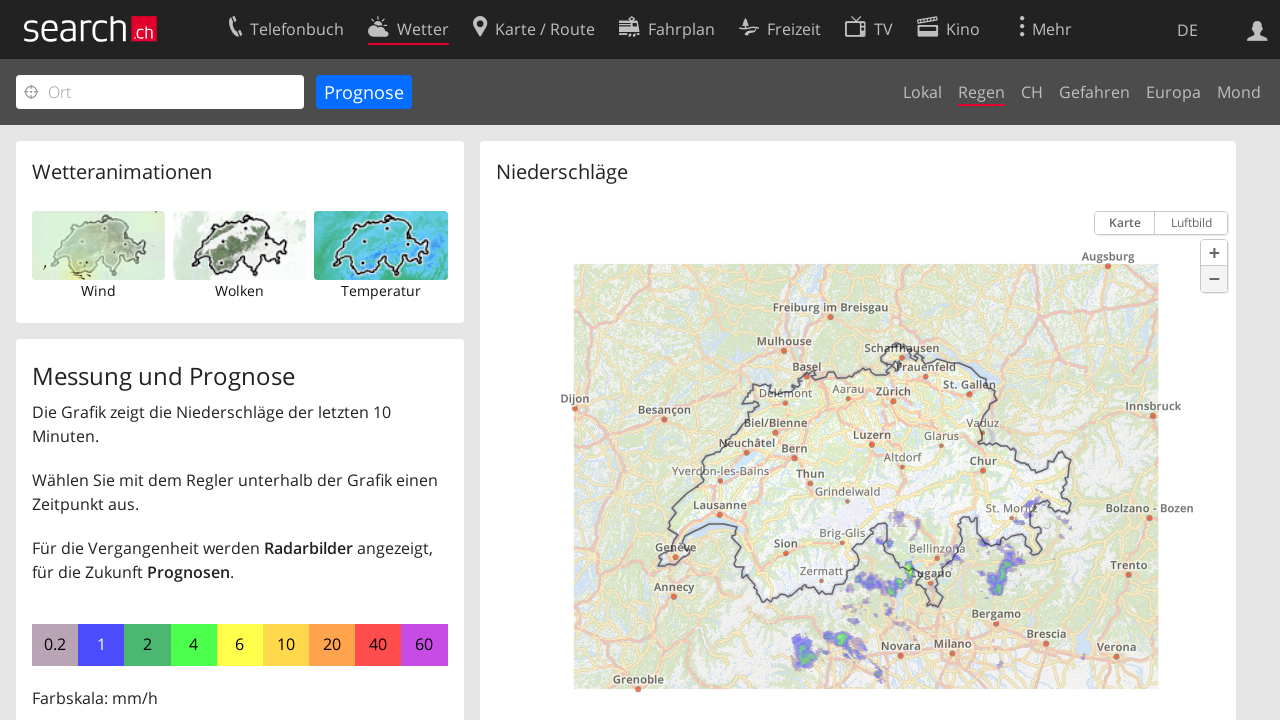

Radar/weather map container element loaded and visible
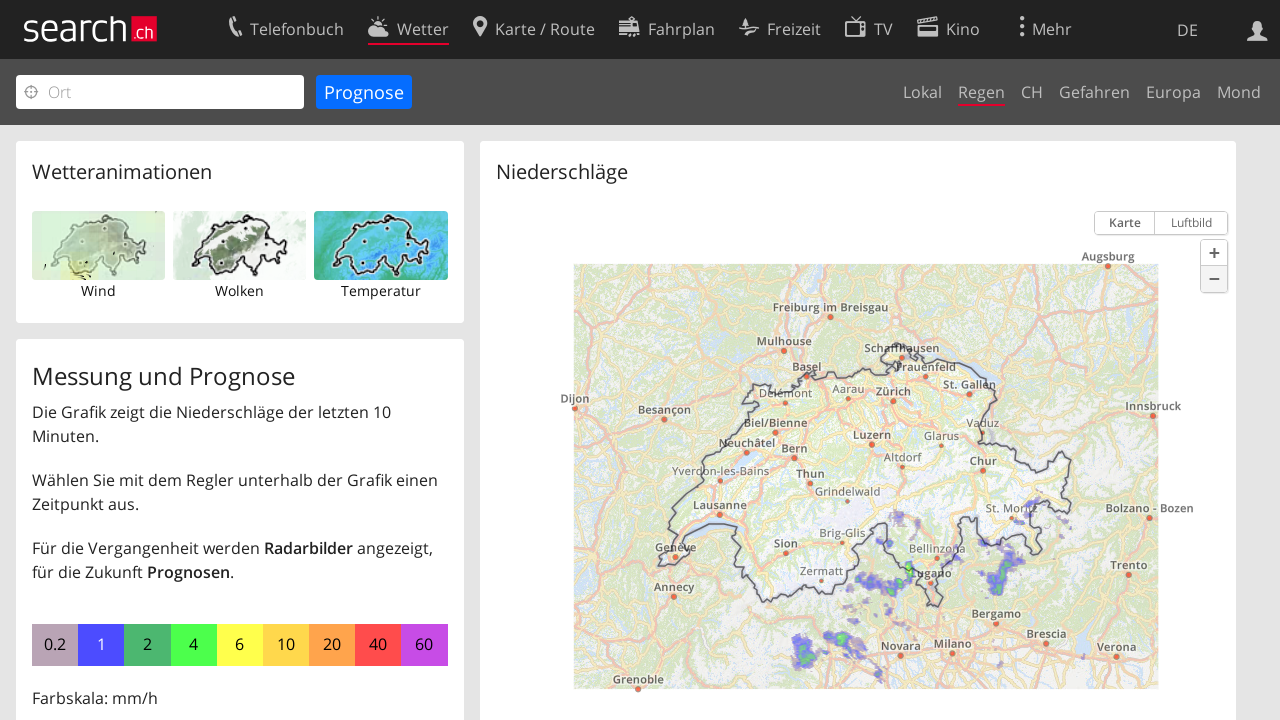

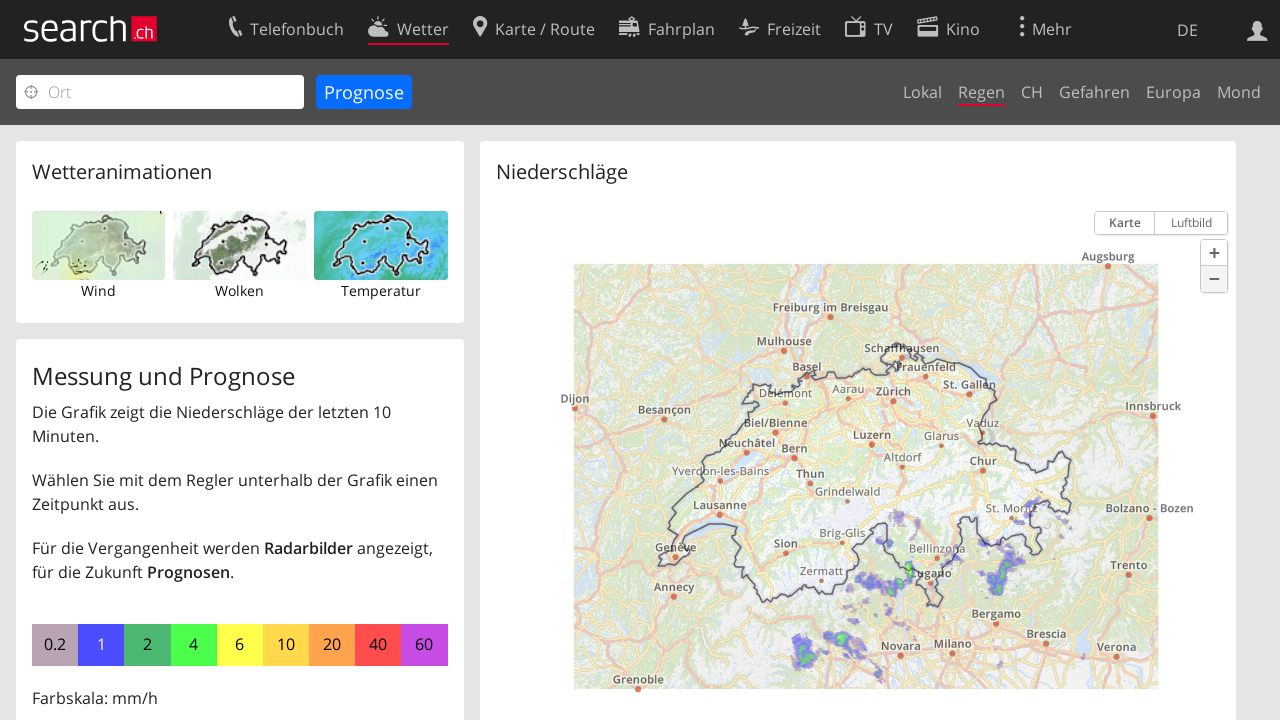